Tests that clicking the "Due" column header sorts the table values in ascending order by verifying the due amounts are ordered from lowest to highest.

Starting URL: http://the-internet.herokuapp.com/tables

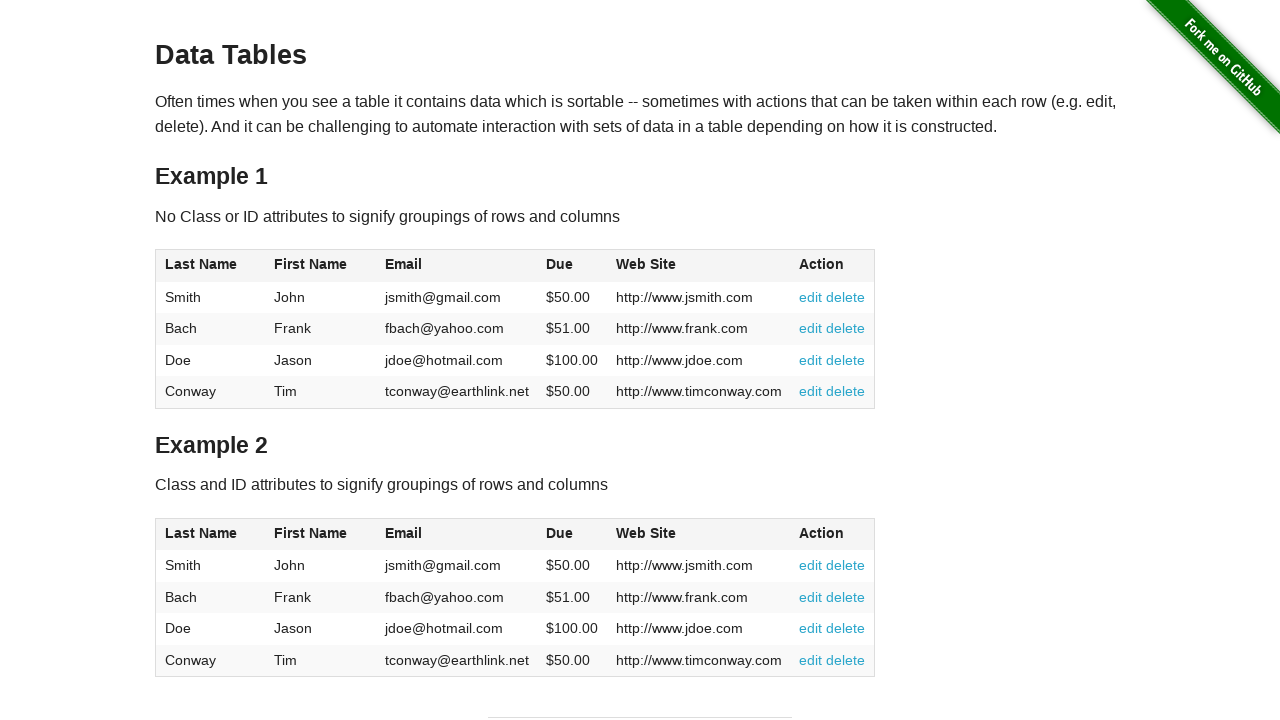

Navigated to the-internet.herokuapp.com/tables
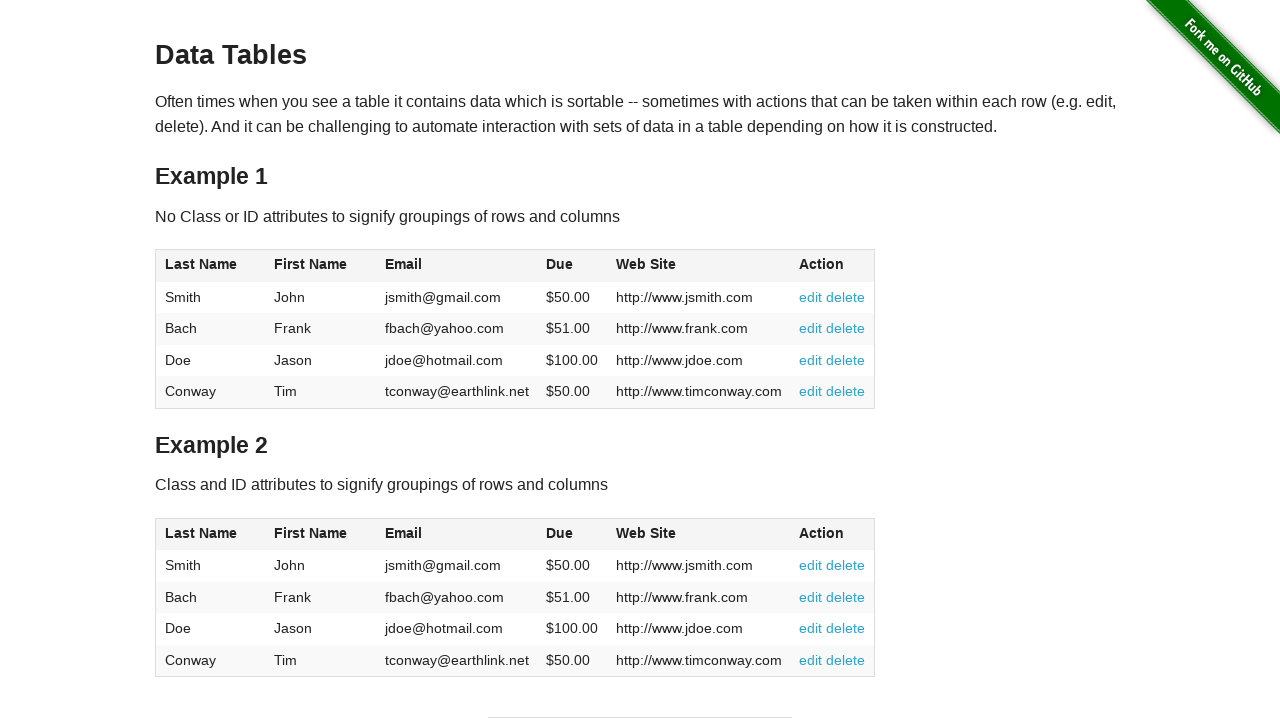

Clicked the 'Due' column header to sort table in ascending order at (572, 266) on #table1 thead tr th:nth-of-type(4)
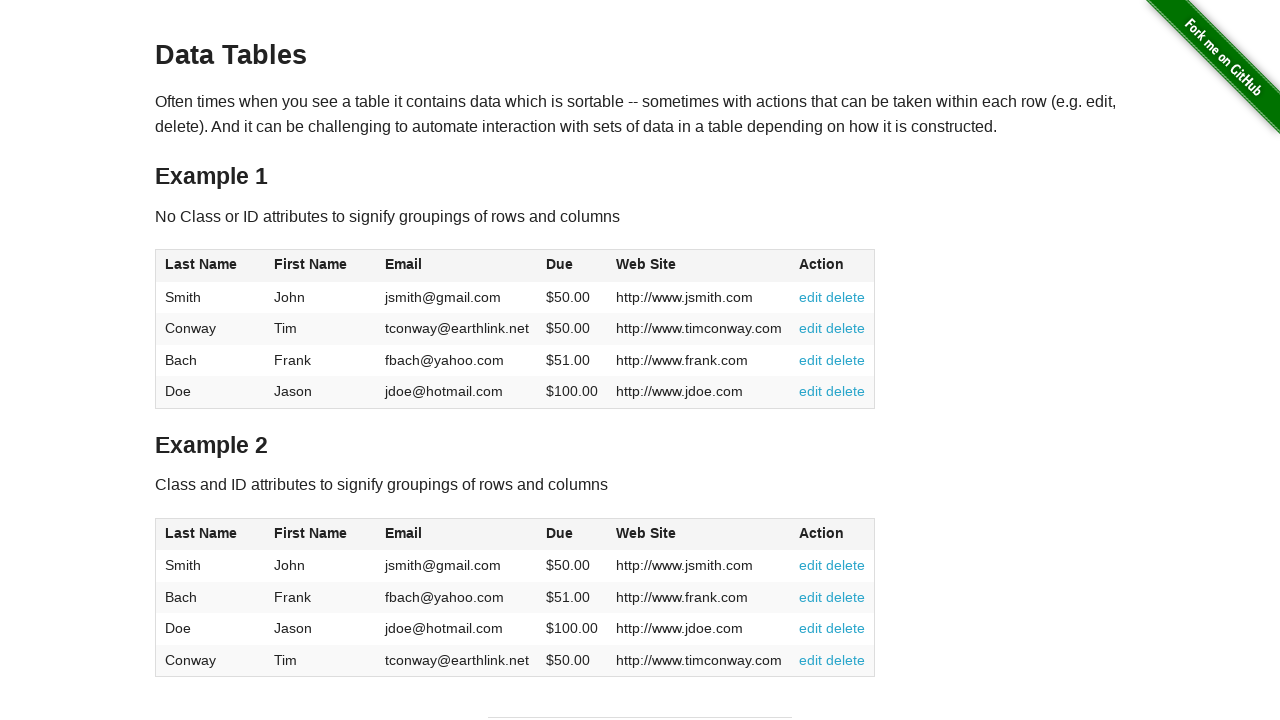

Table data loaded and Due column values are visible
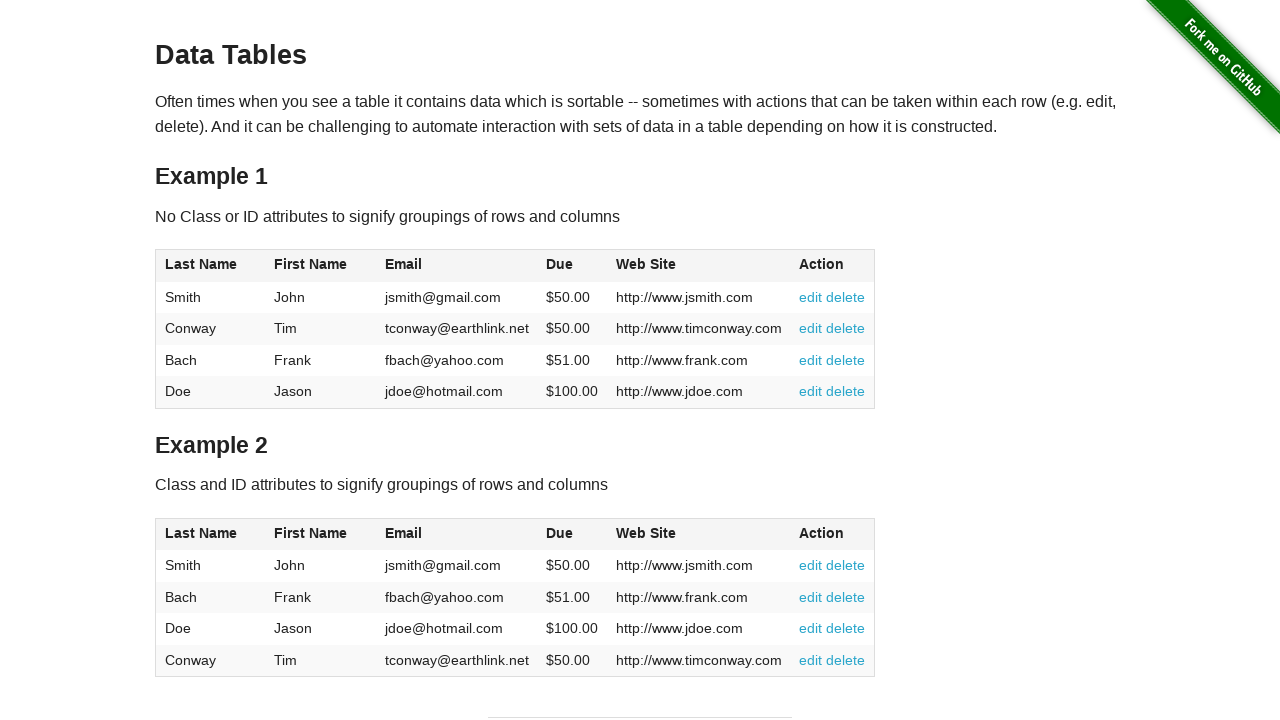

Verified due amounts are sorted in ascending order: [50.0, 50.0, 51.0, 100.0]
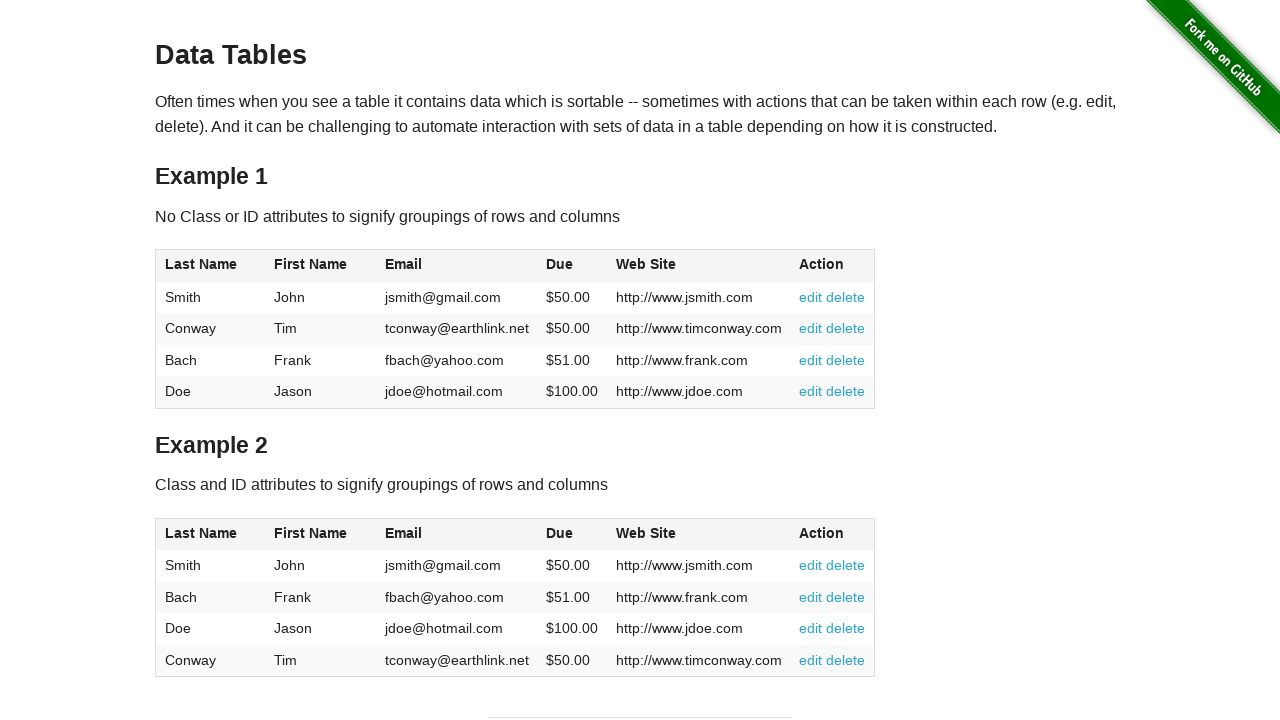

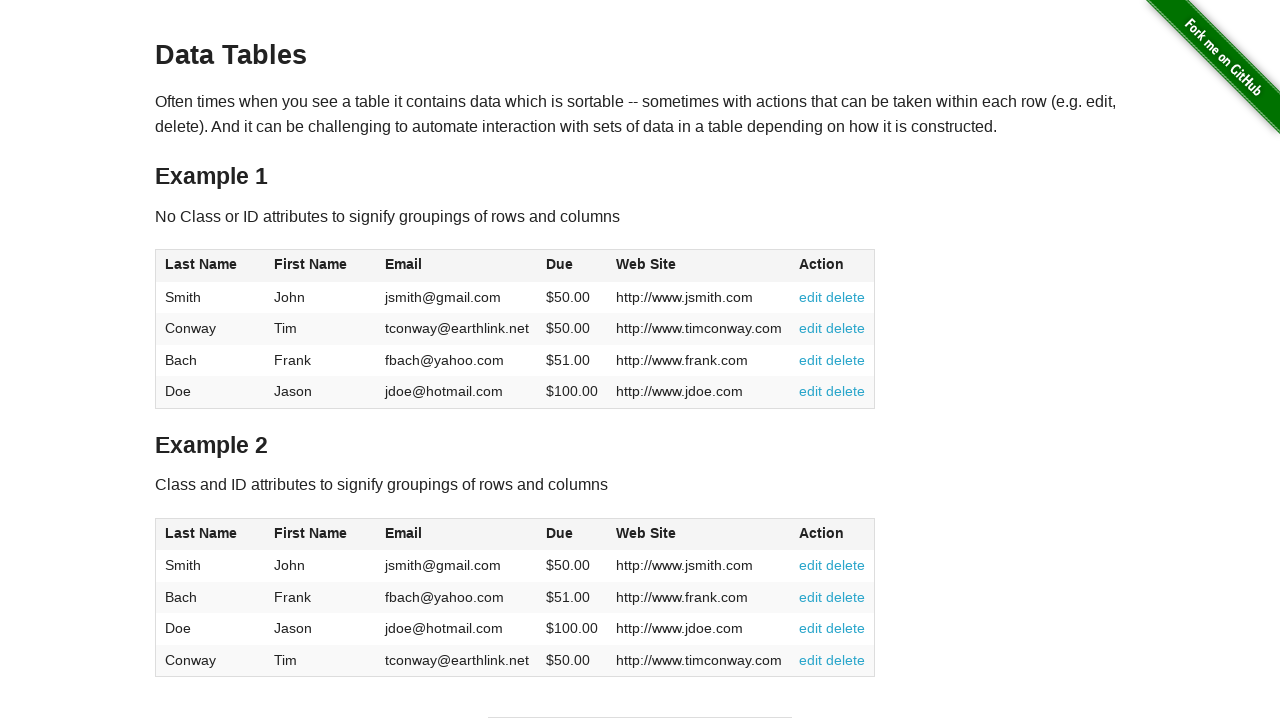